Tests frame handling by switching to a frame and filling a text input field within that frame

Starting URL: https://ui.vision/demo/webtest/frames/

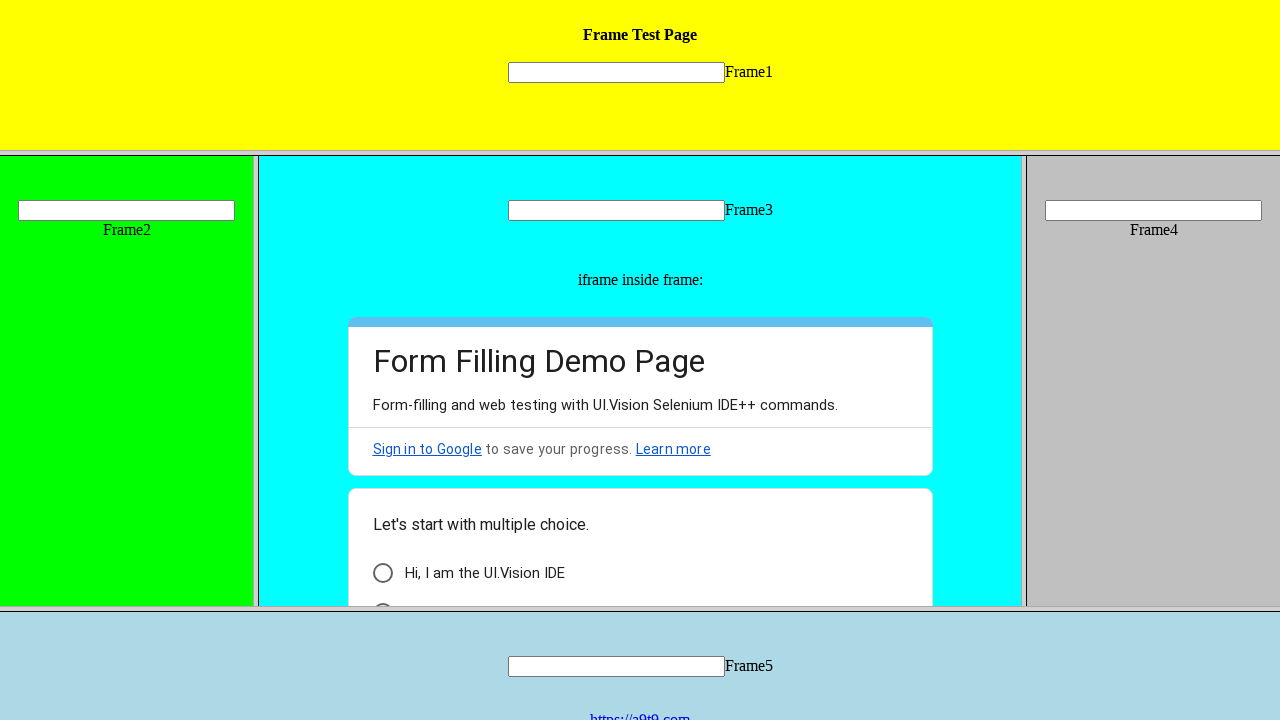

Located frame with src='frame_1.html'
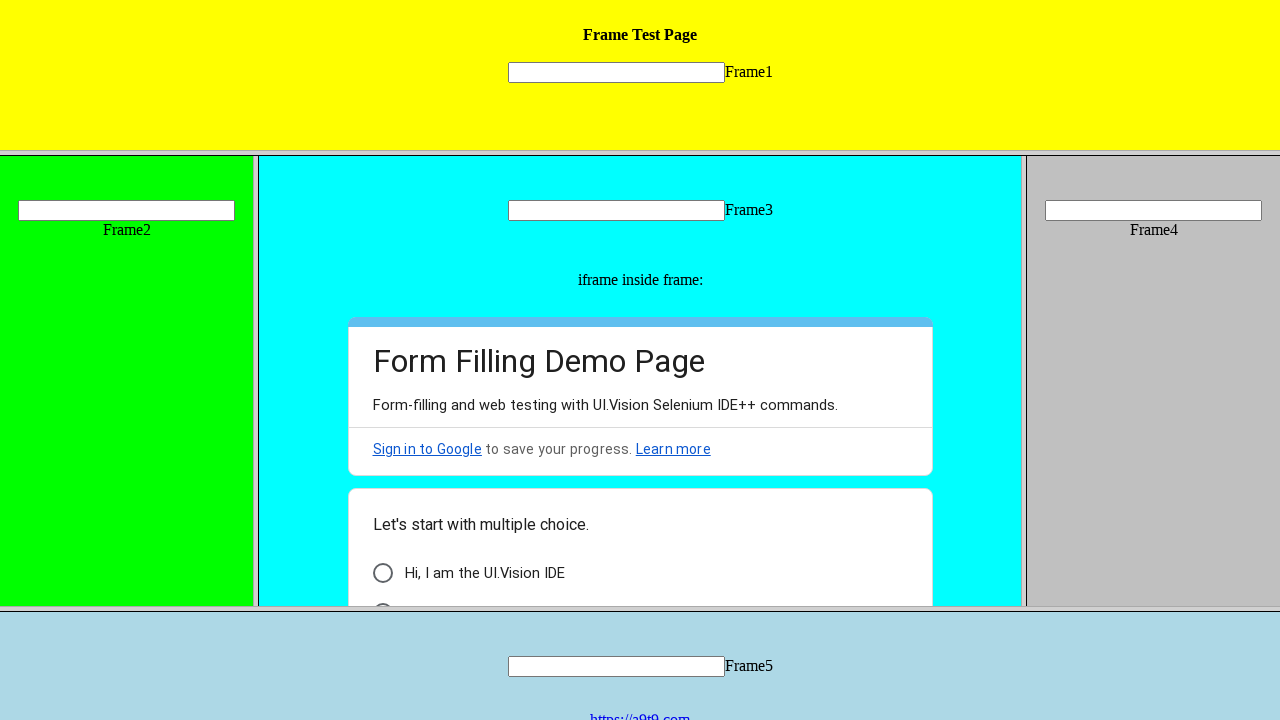

Filled text input field 'mytext1' within frame with 'Marcos' on frame[src='frame_1.html'] >> internal:control=enter-frame >> input[name='mytext1
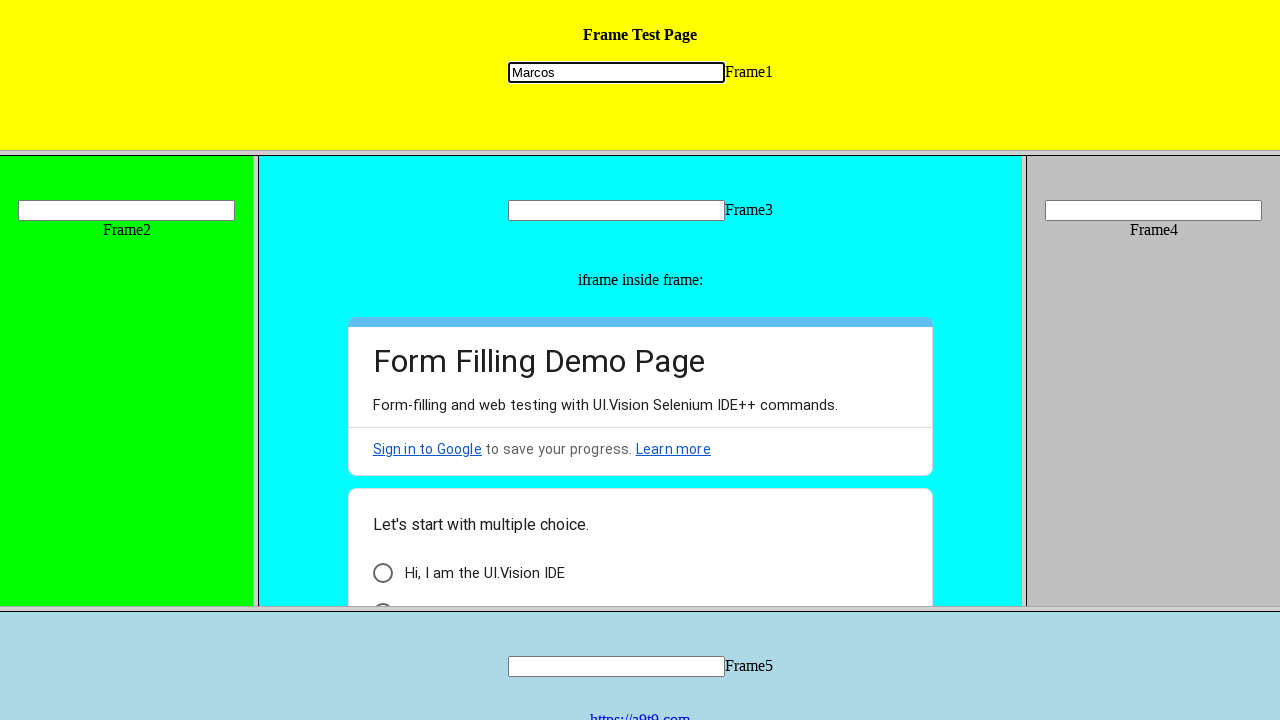

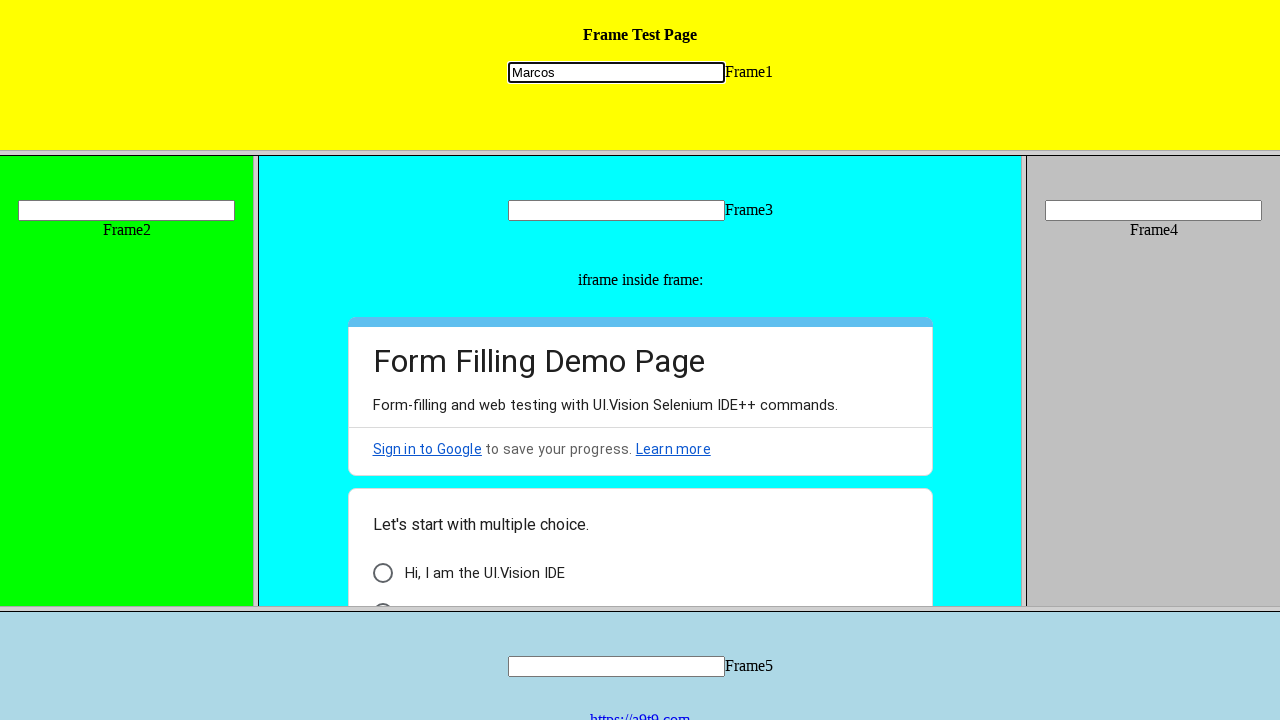